Verifies that the "Login" heading text is displayed on the login page

Starting URL: https://opensource-demo.orangehrmlive.com/web/index.php/auth/login

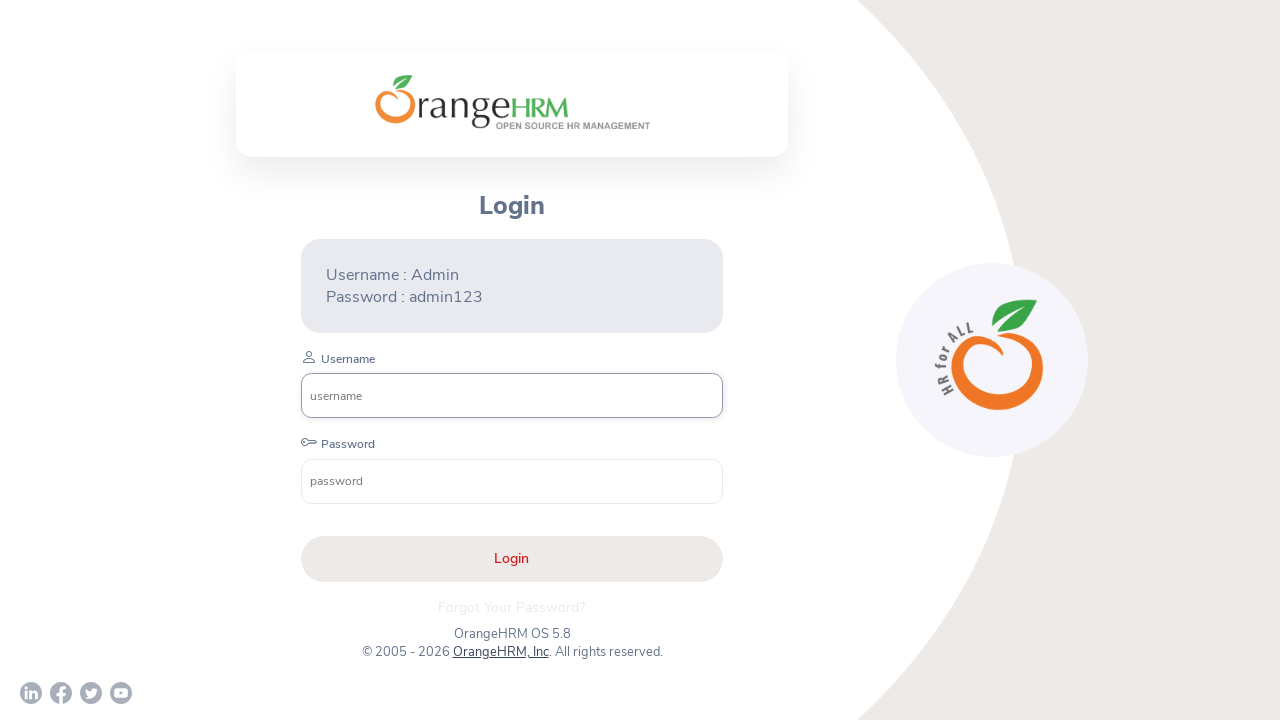

Waited for Login heading to appear on the page
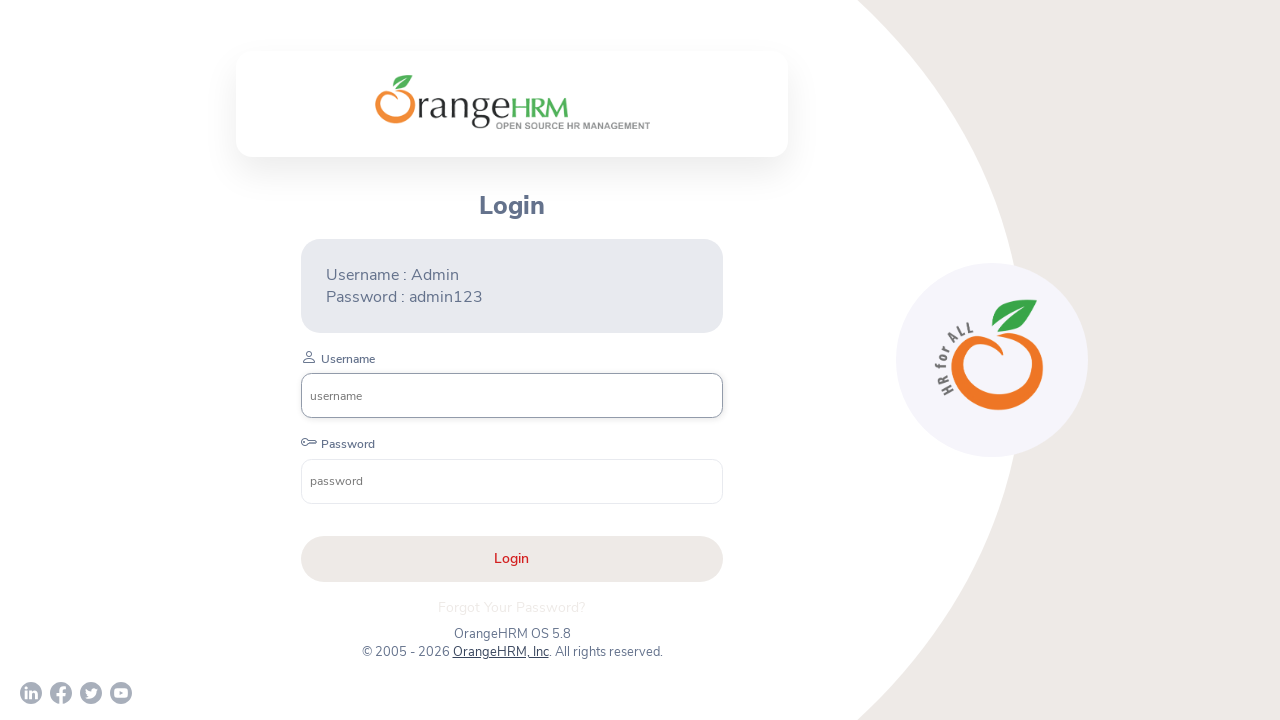

Verified that Login heading text is displayed correctly
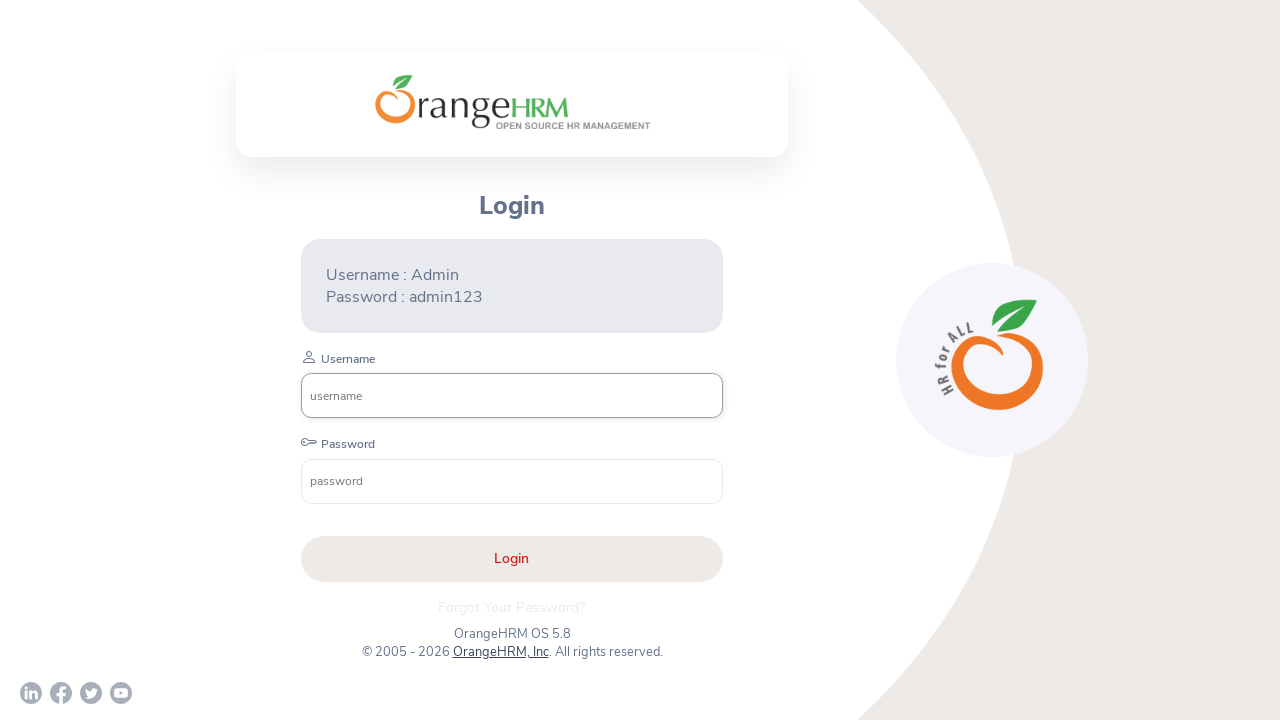

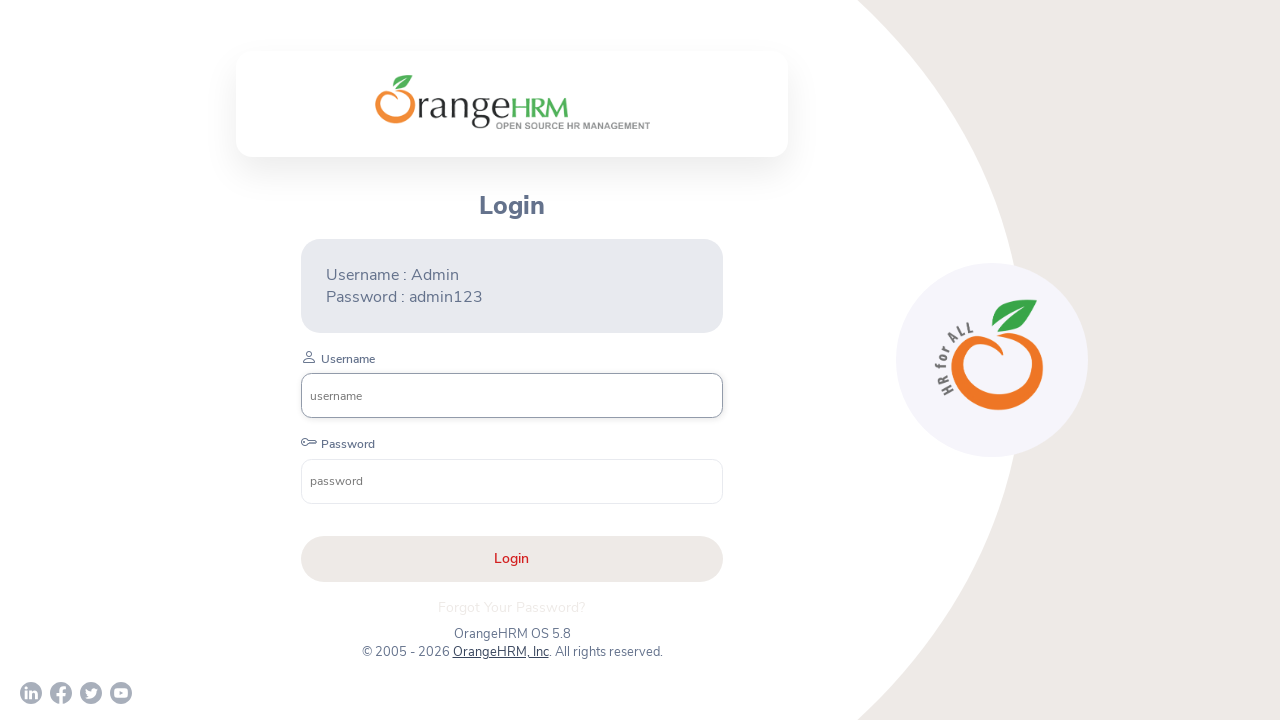